Tests right-click (context click) mouse interaction and verifies the click status changes to "context-clicked"

Starting URL: https://www.selenium.dev/selenium/web/mouse_interaction.html

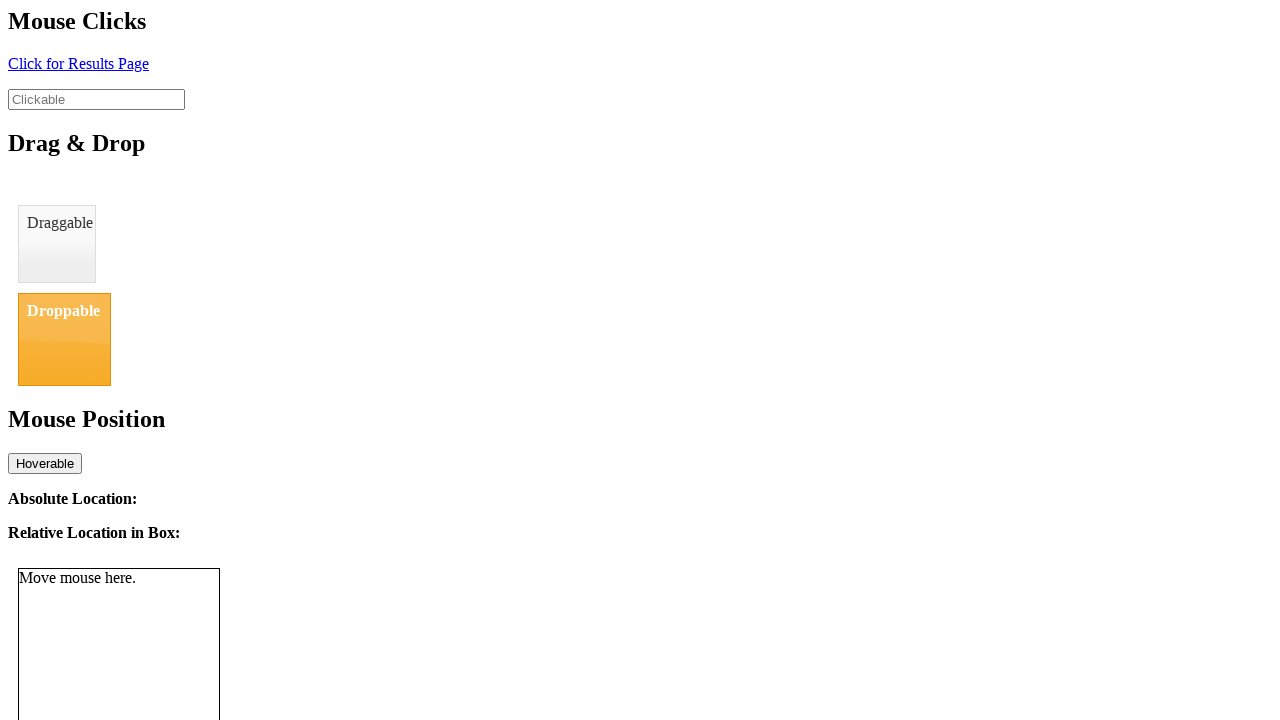

Right-clicked on the clickable element at (96, 99) on #clickable
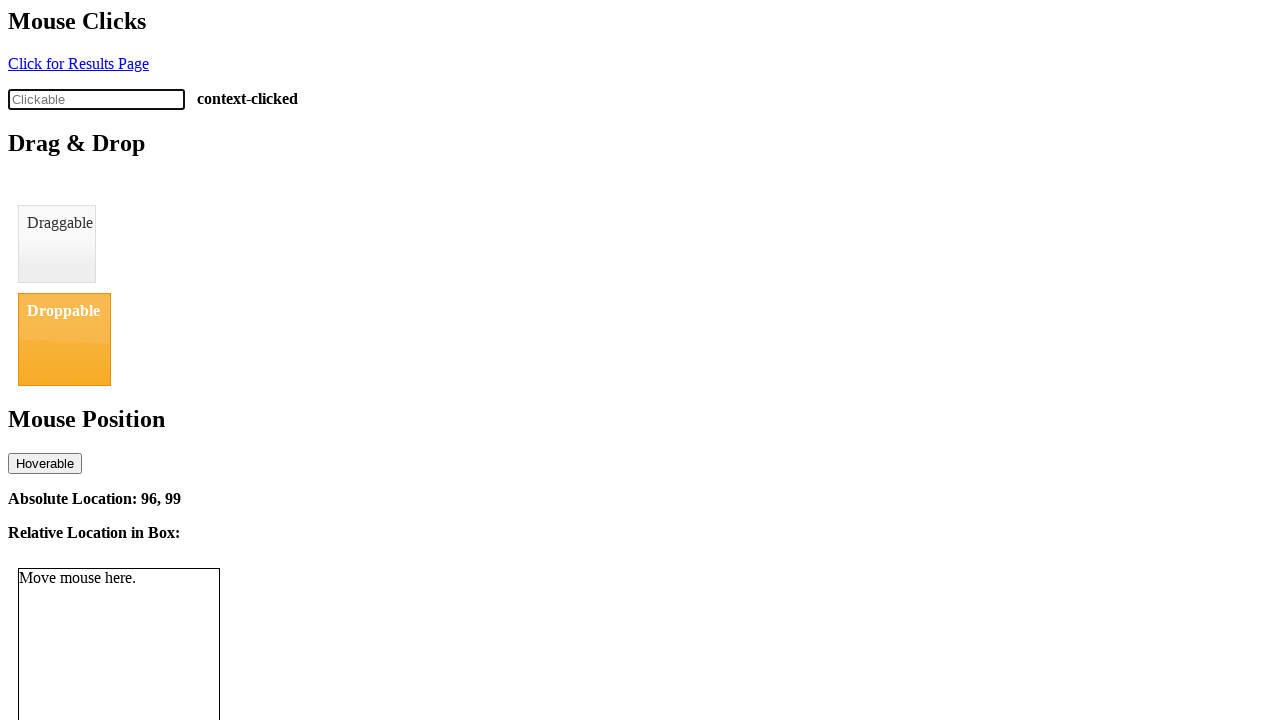

Verified click status changed to 'context-clicked'
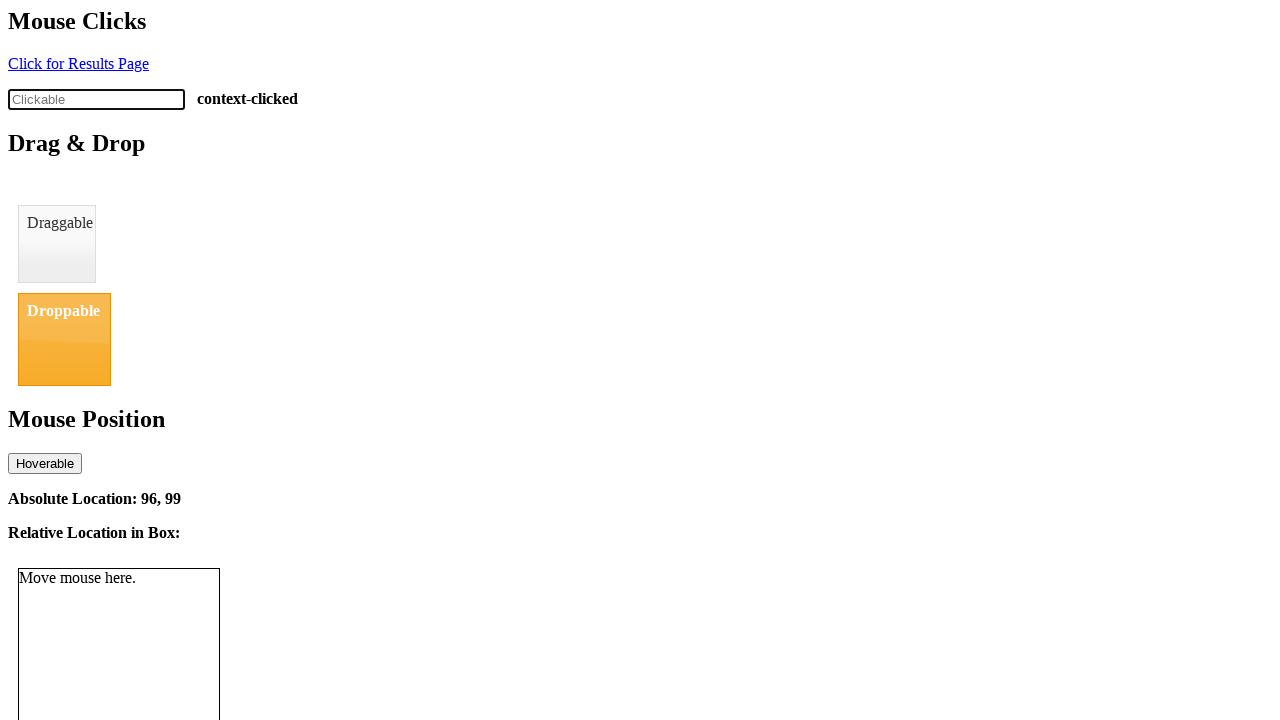

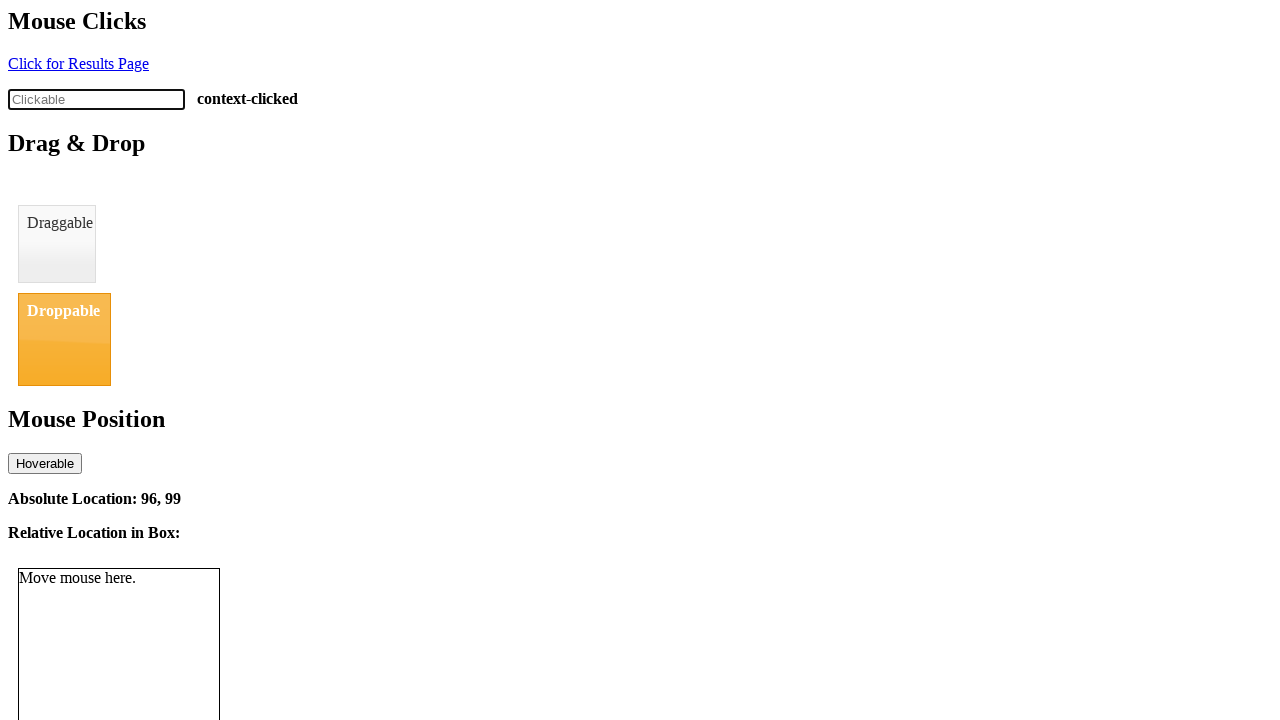